Tests navigation through various HTTP status code pages by clicking links and navigating back

Starting URL: http://the-internet.herokuapp.com/status_codes

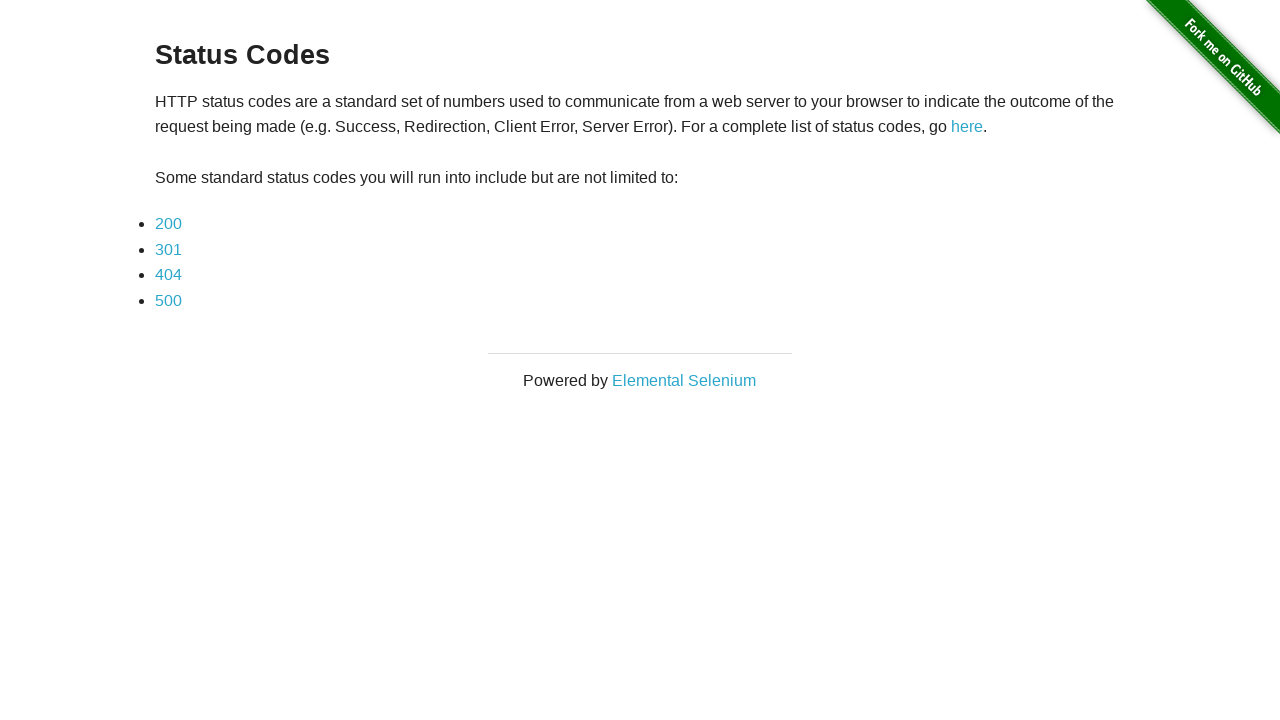

Clicked on status code details link at (967, 127) on xpath=//*[@id='content']/div/p[1]/a
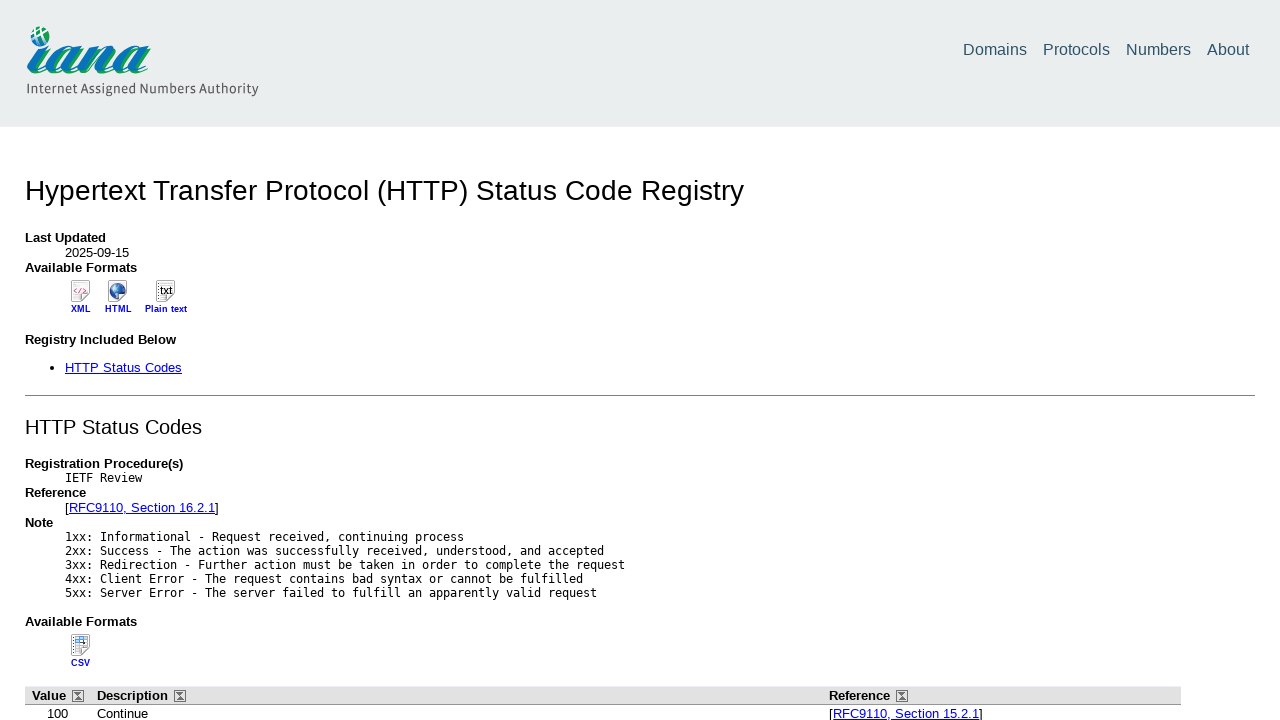

Navigated back to status codes page
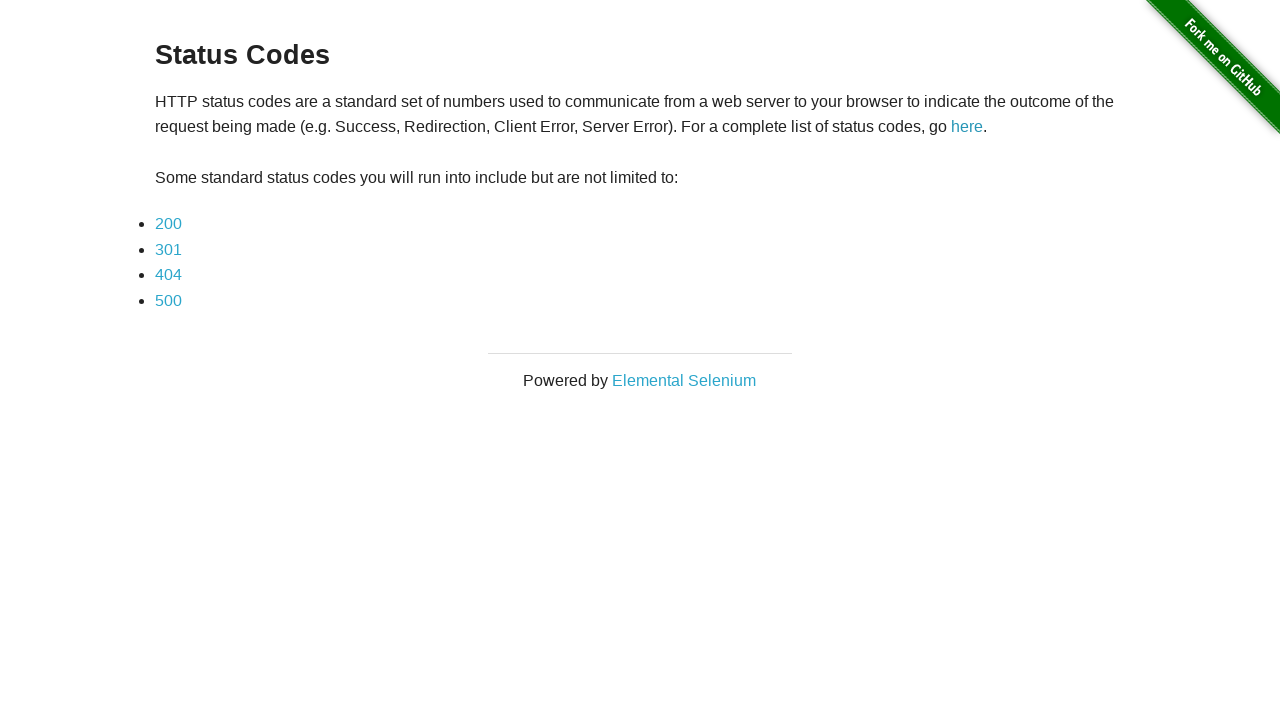

Clicked on status code 200 link at (168, 224) on xpath=//*[@id='content']/div/ul/li[1]/a
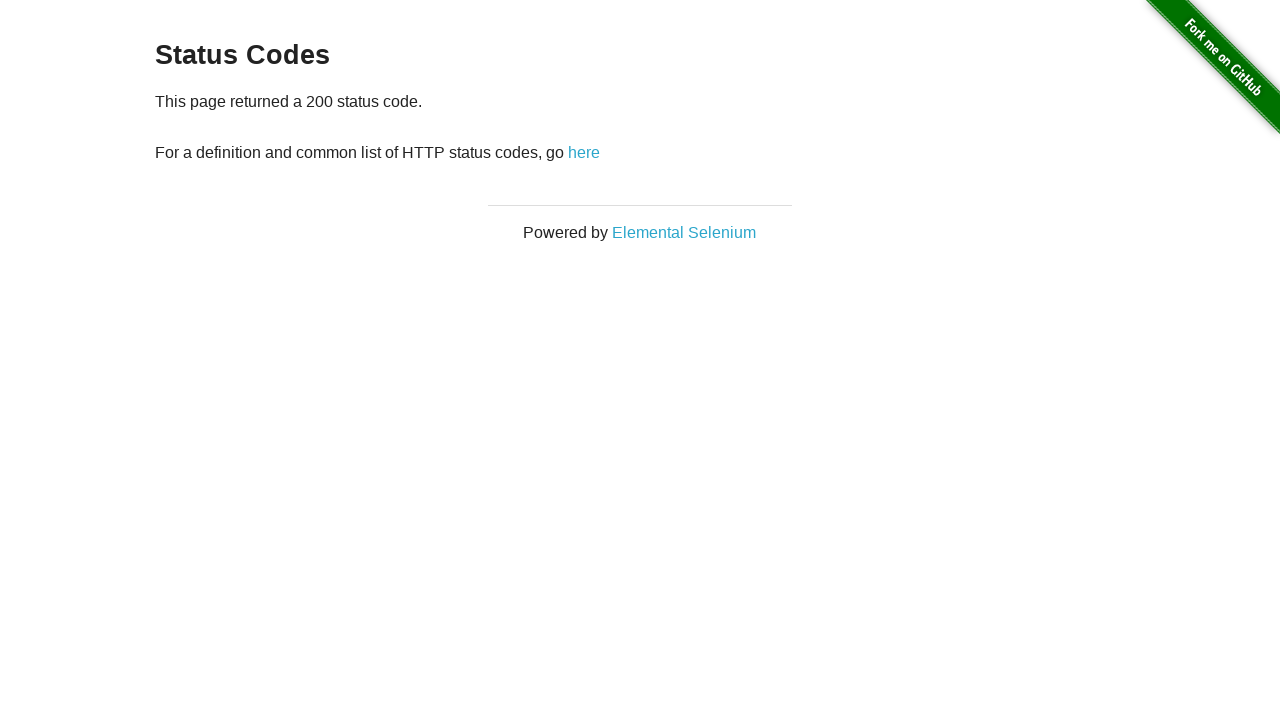

Clicked back to status codes list from 200 page at (584, 152) on xpath=//*[@id='content']/div/p/a
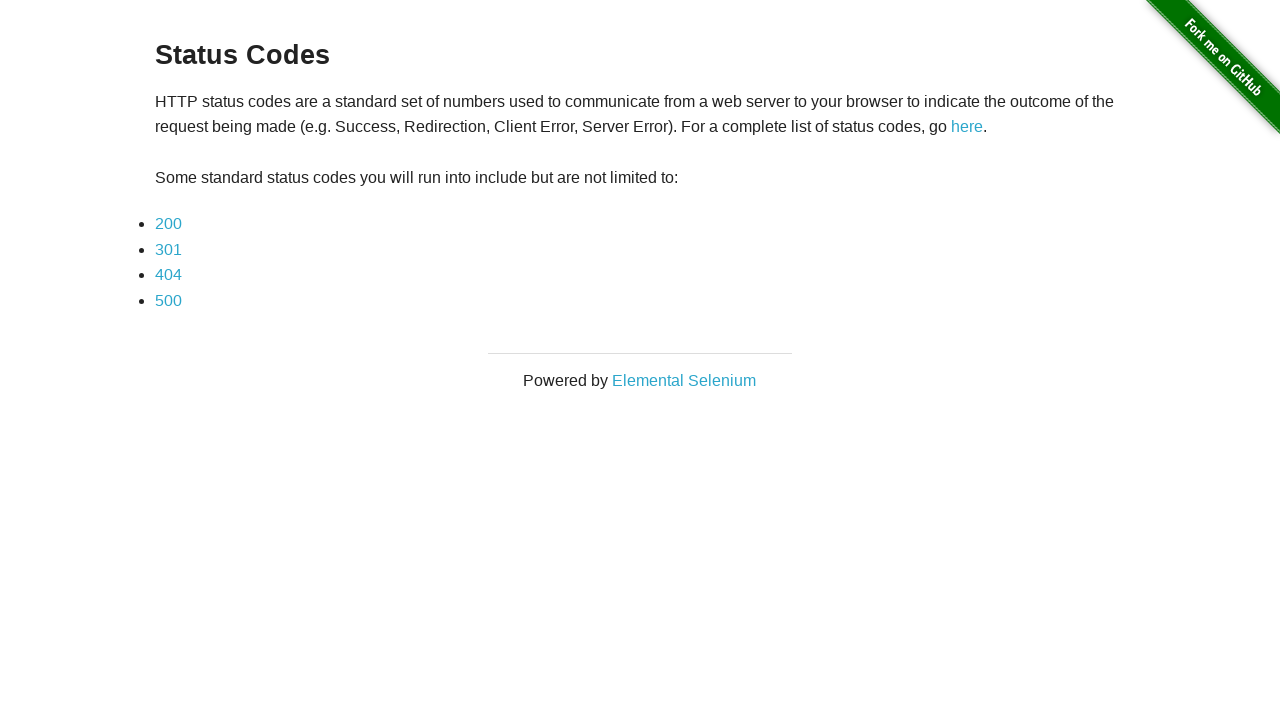

Clicked on status code 301 link at (168, 249) on xpath=//*[@id='content']/div/ul/li[2]/a
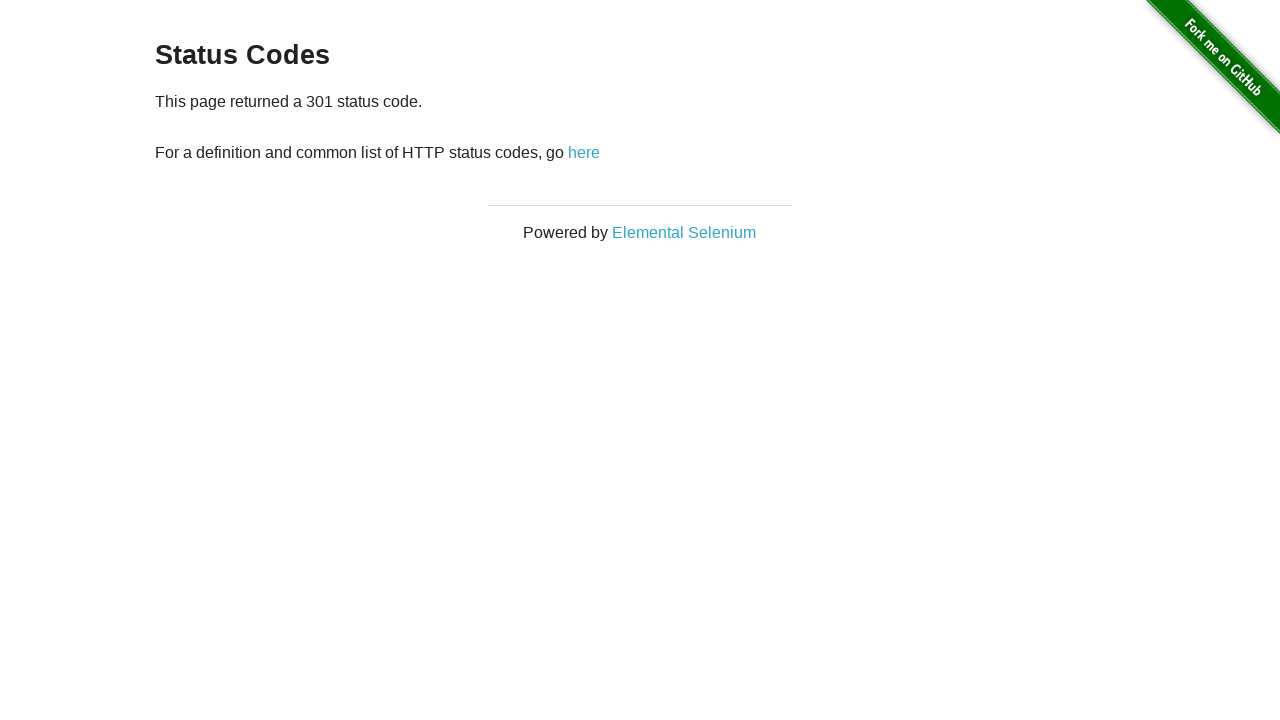

Clicked back to status codes list from 301 page at (584, 152) on xpath=//*[@id='content']/div/p/a
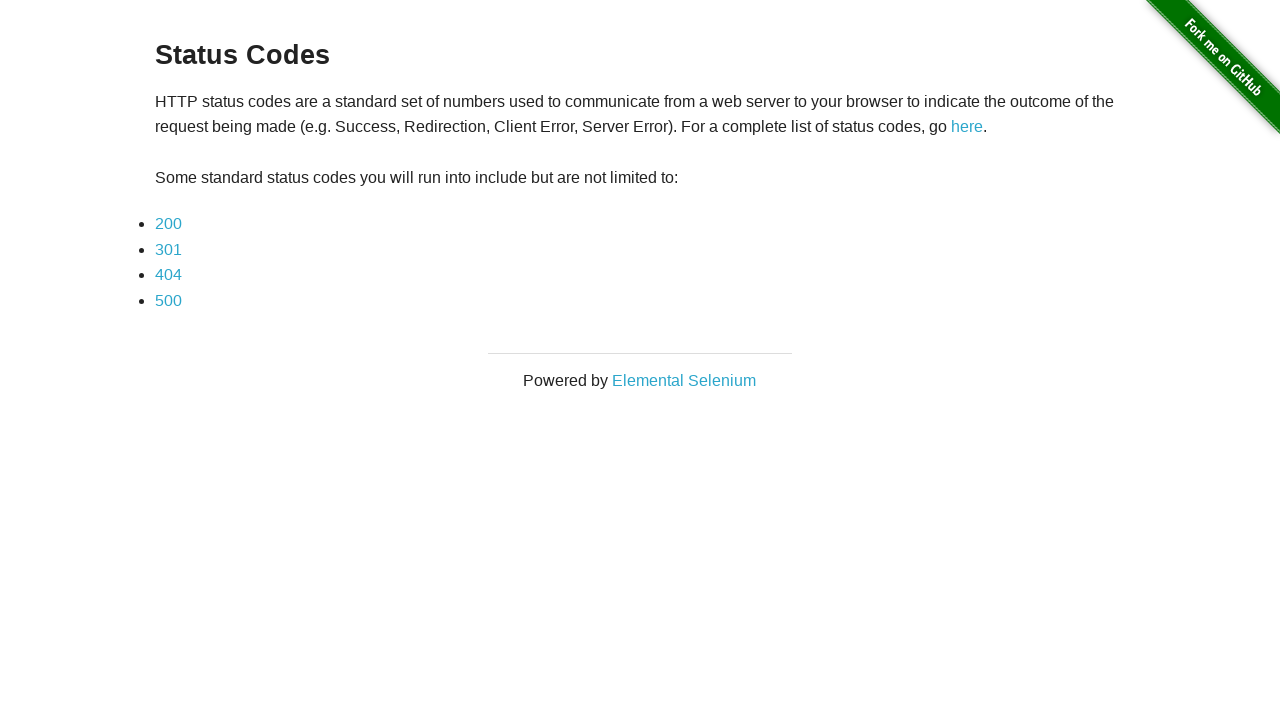

Clicked on status code 404 link at (168, 275) on xpath=//*[@id='content']/div/ul/li[3]/a
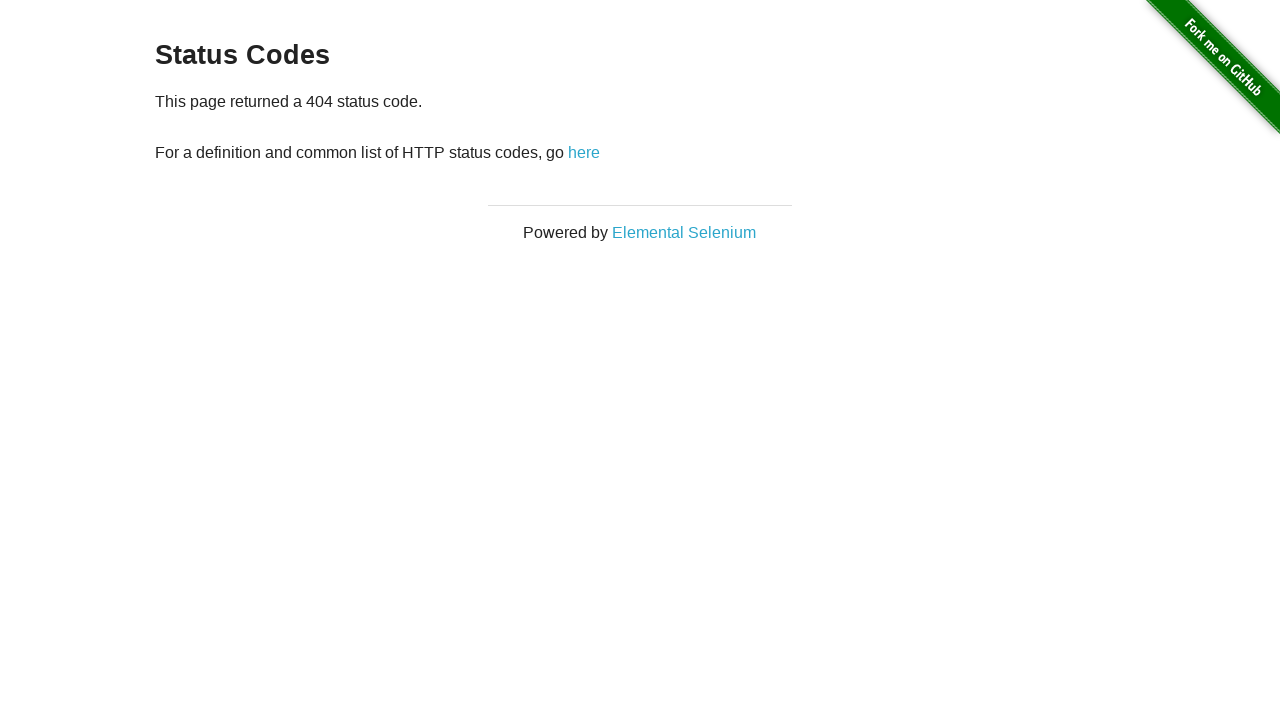

Clicked back to status codes list from 404 page at (584, 152) on xpath=//*[@id='content']/div/p/a
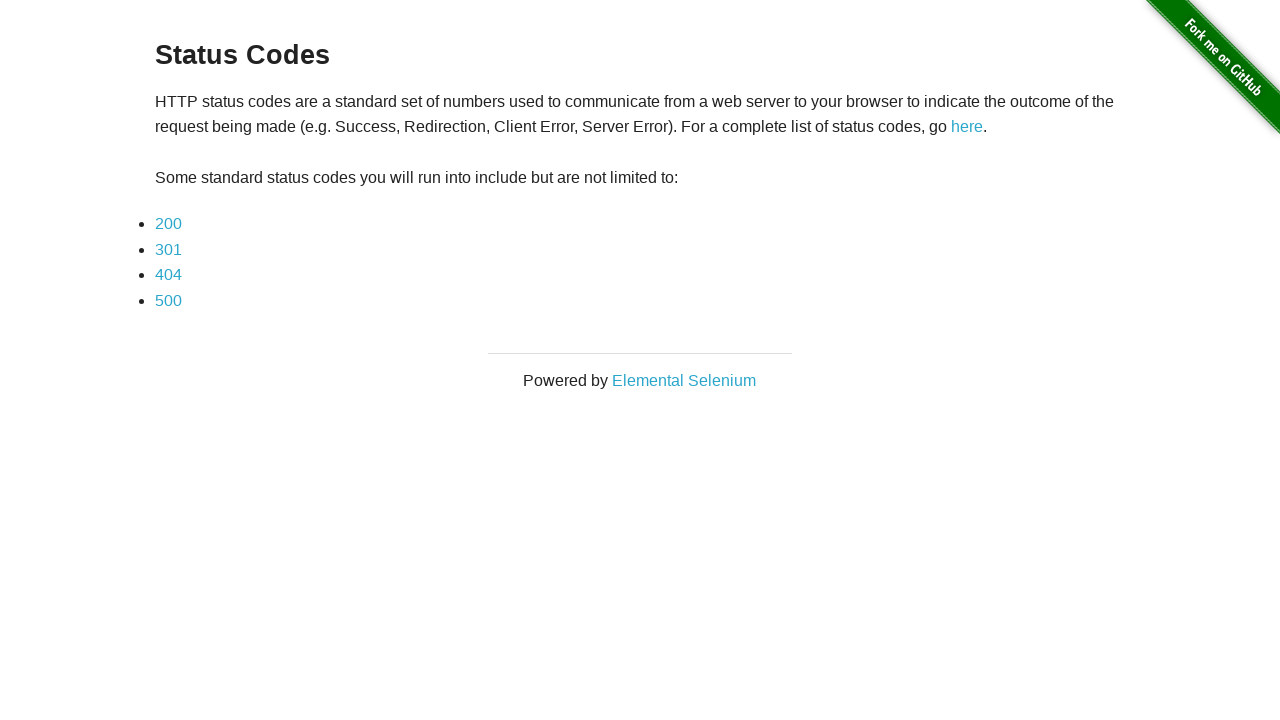

Clicked on status code 500 link at (168, 300) on xpath=//*[@id='content']/div/ul/li[4]/a
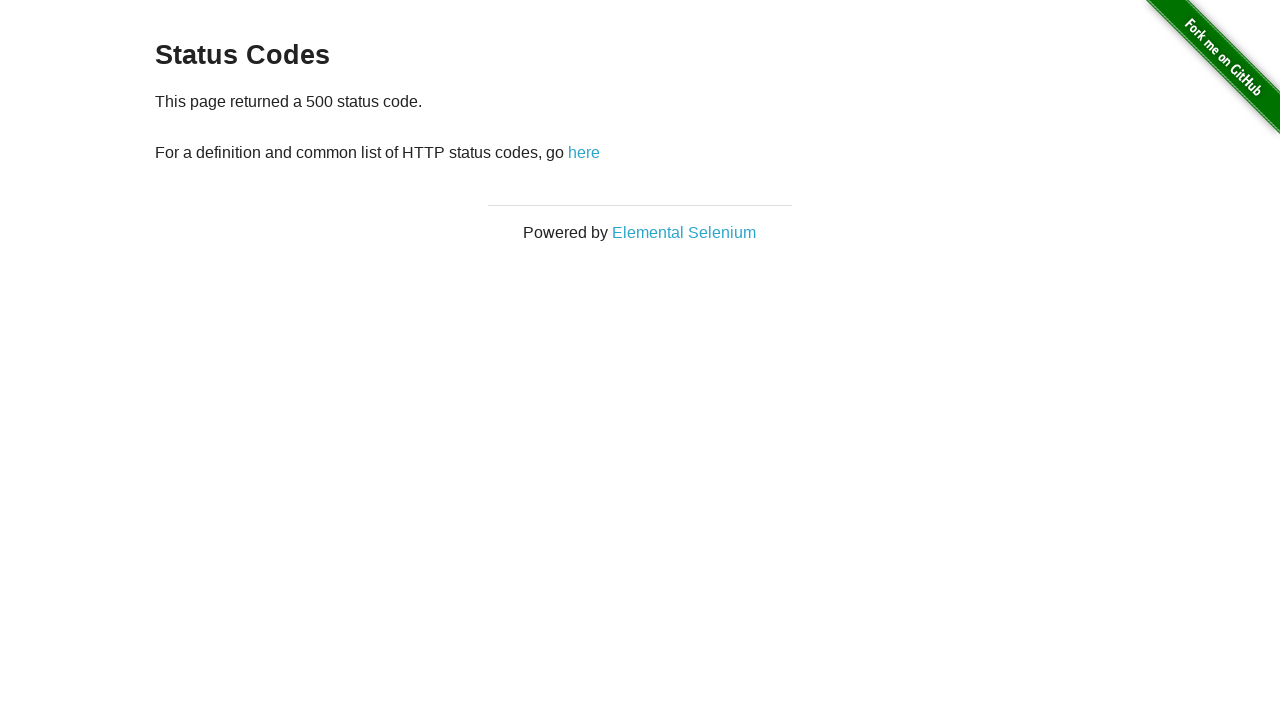

Clicked back to status codes list from 500 page at (584, 152) on xpath=//*[@id='content']/div/p/a
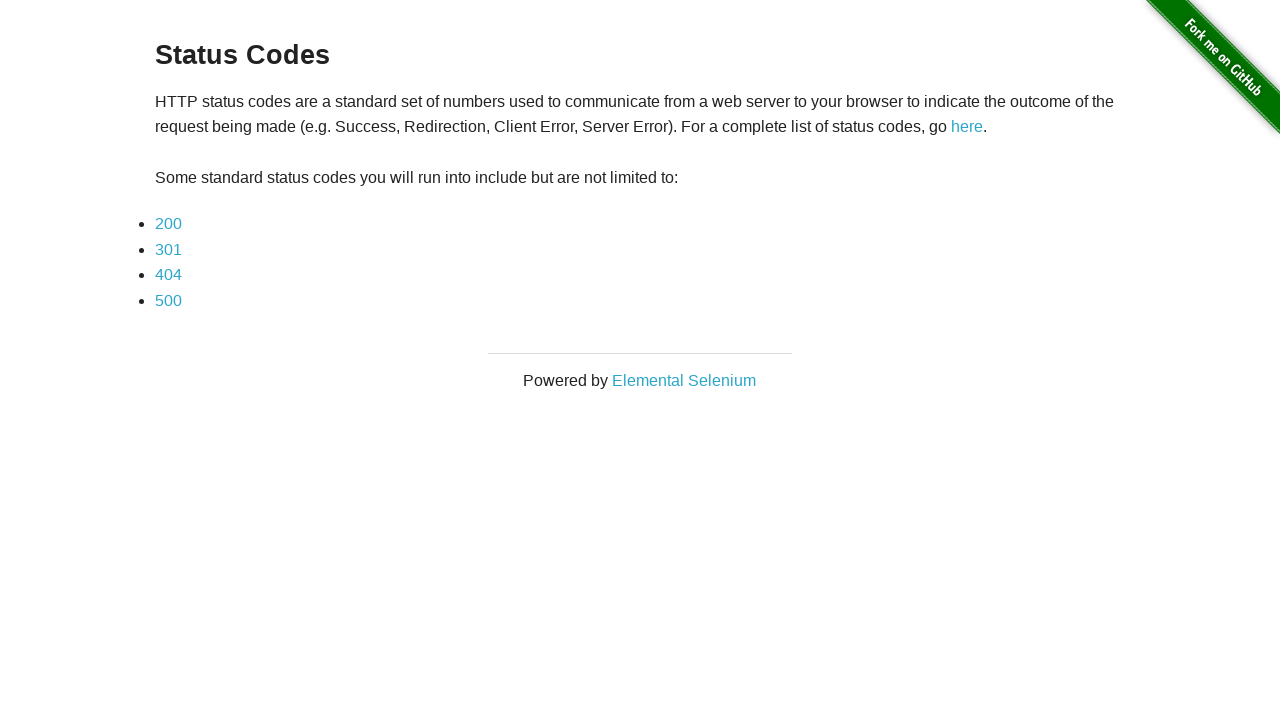

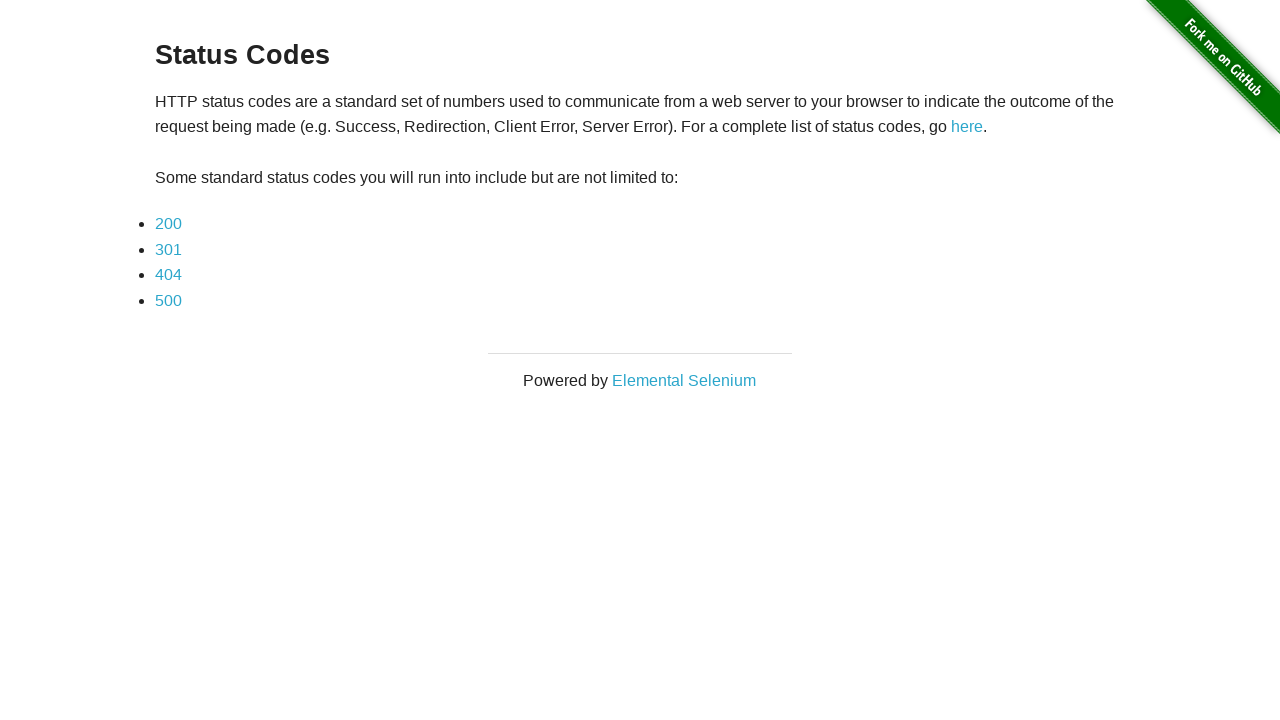